Tests purchase form validation by submitting without a credit card number to verify form validation.

Starting URL: https://www.demoblaze.com

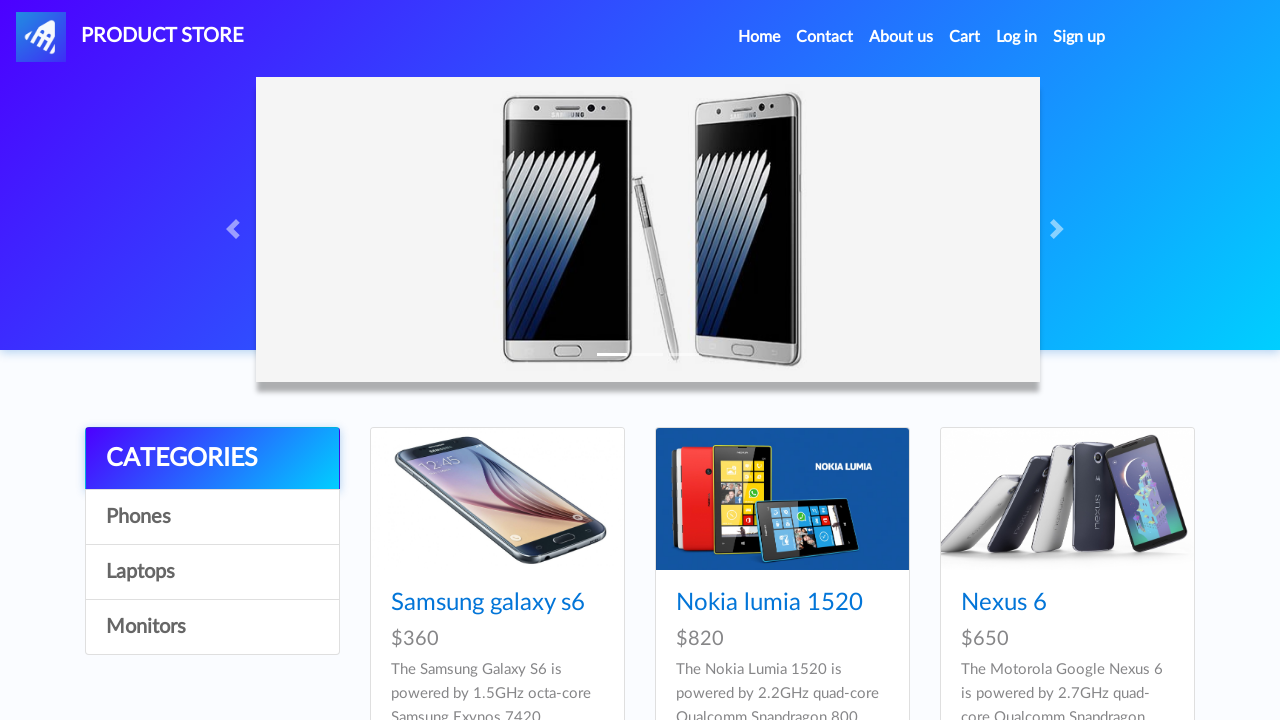

Clicked on cart link in navigation menu at (965, 37) on #navbarExample >> ul >> li:nth-child(4) >> a
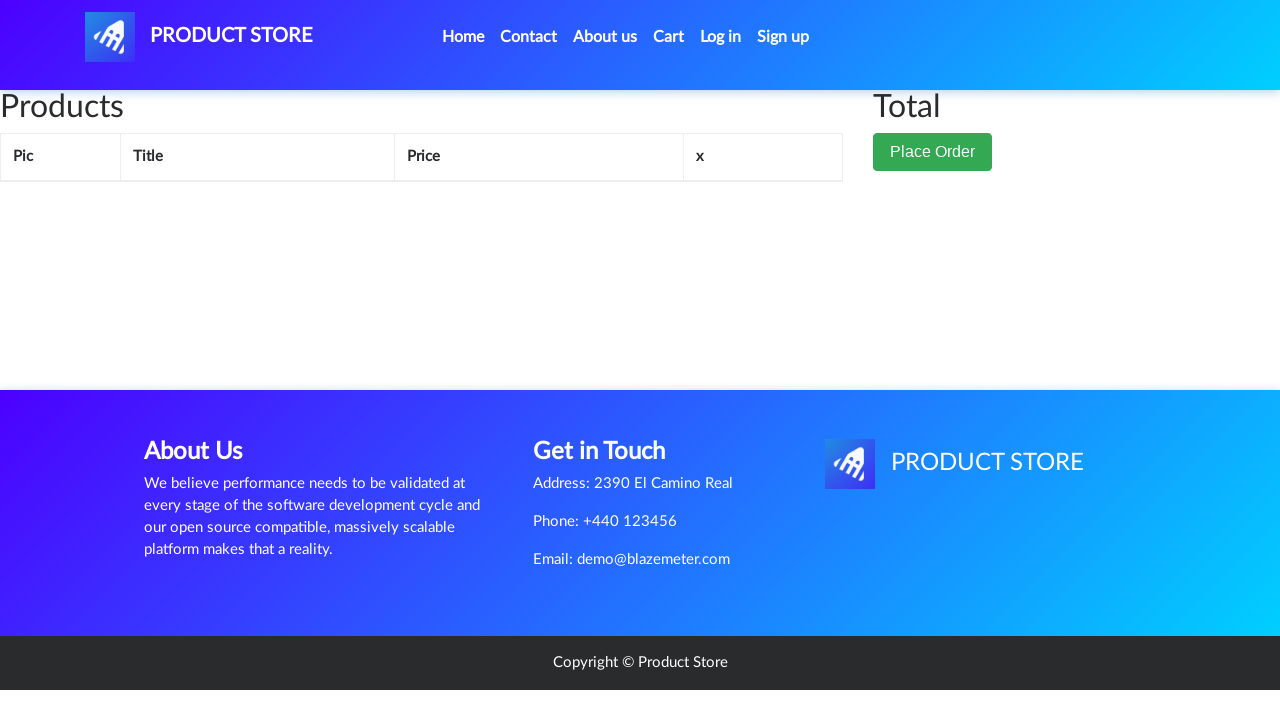

Waited for cart page to load
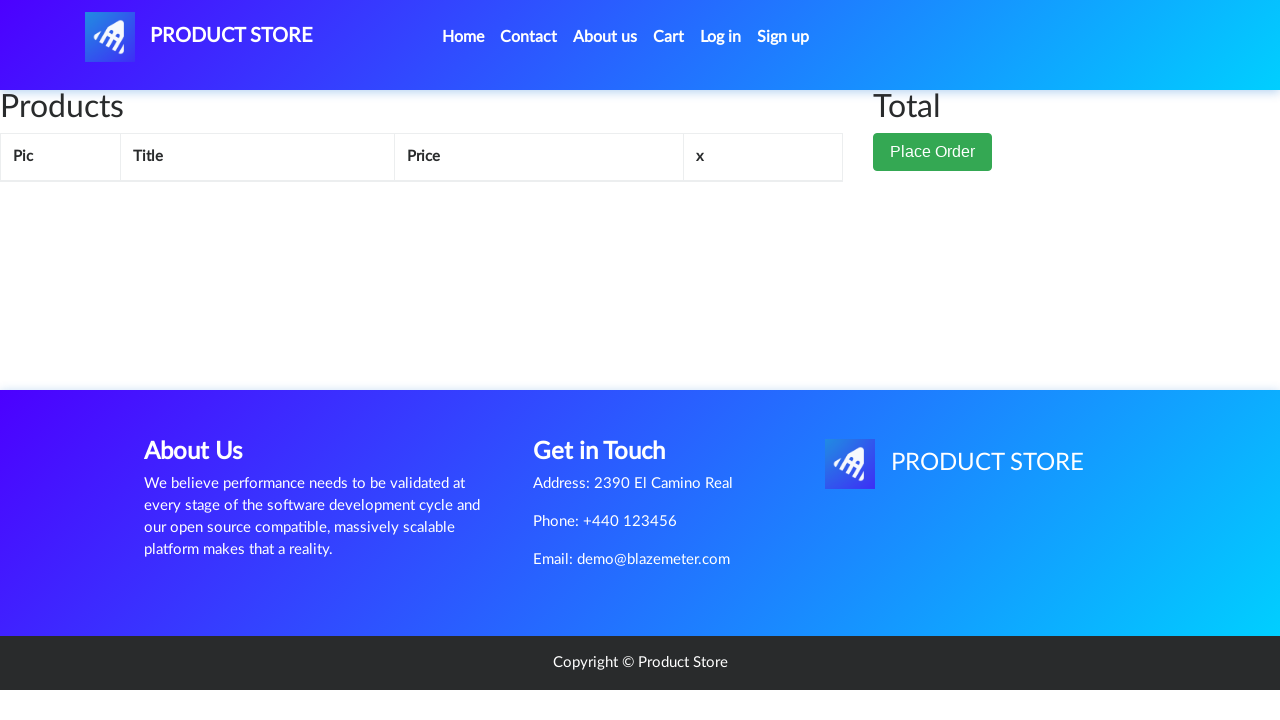

Clicked 'Place Order' button at (933, 152) on #page-wrapper >> div >> div:nth-child(2) >> button
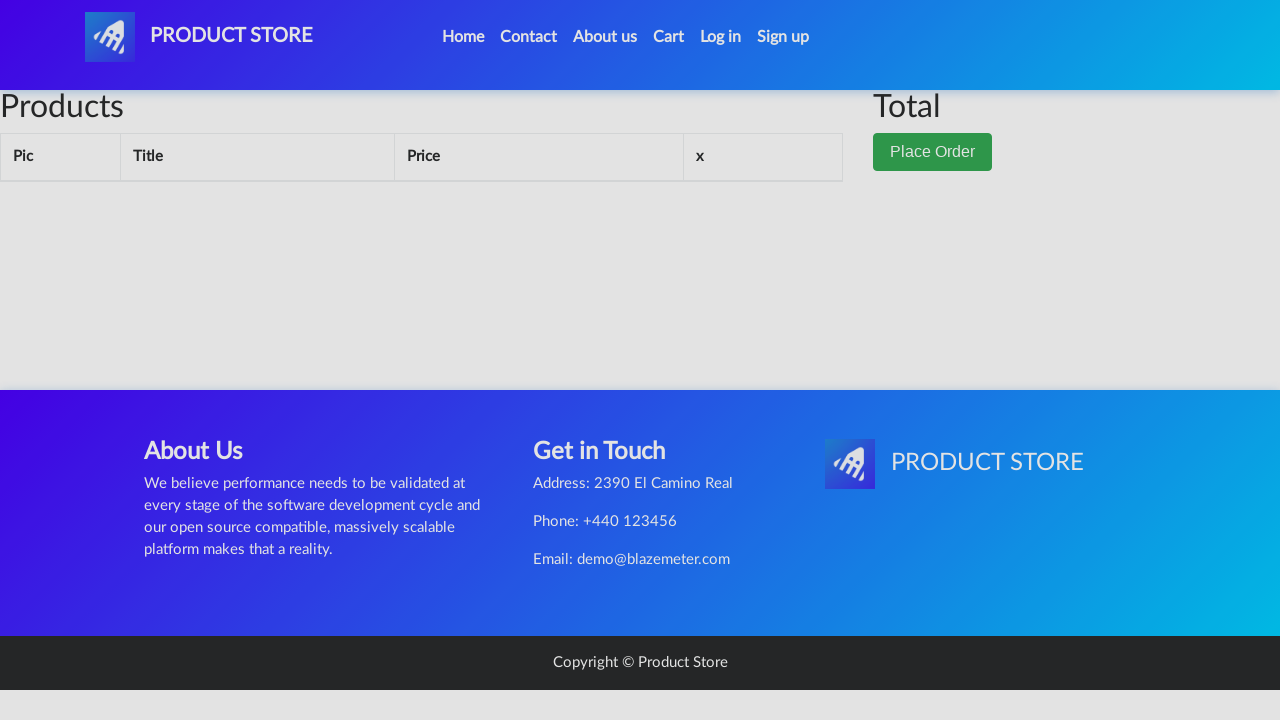

Order modal appeared and became visible
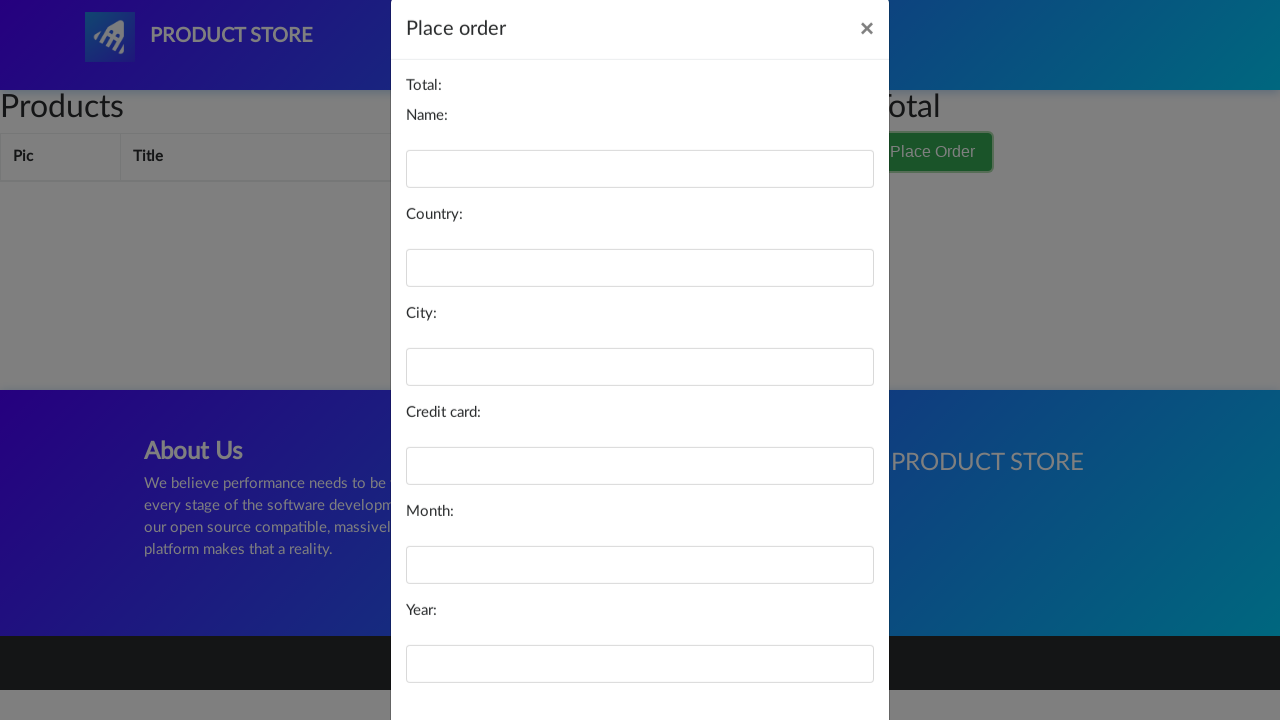

Filled 'Name' field with 'Michael' on #name
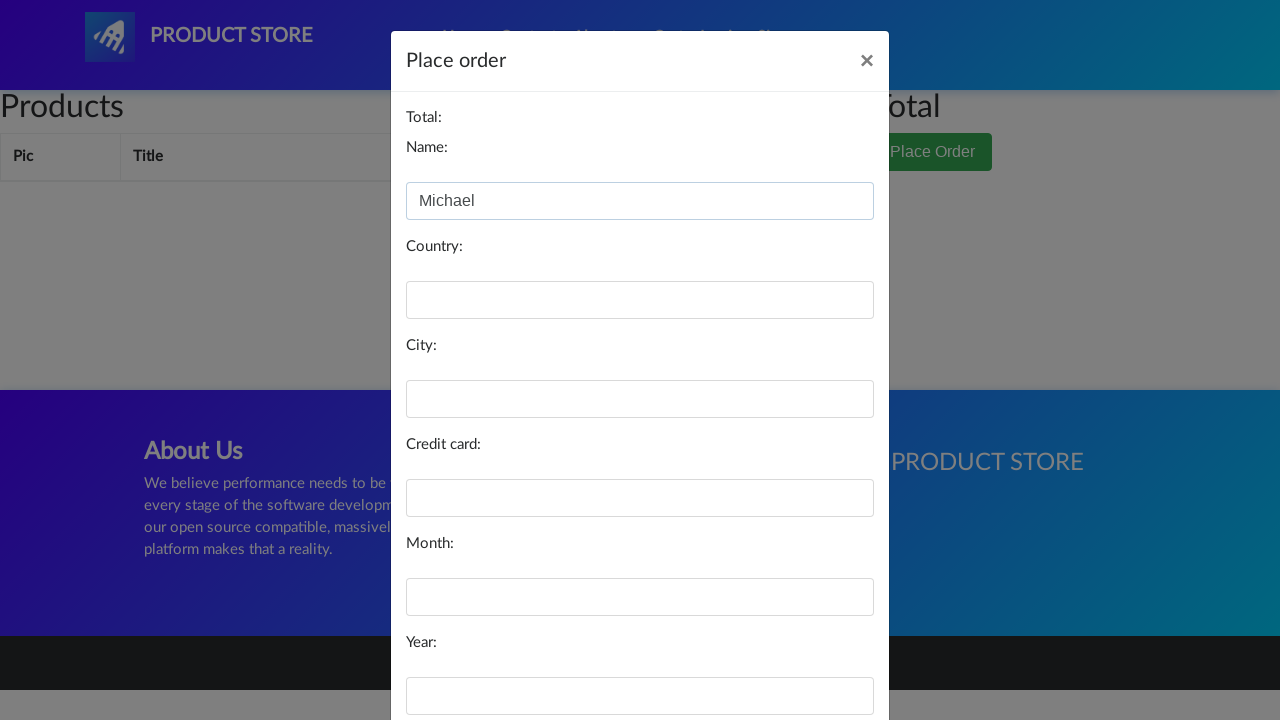

Filled 'Country' field with 'Australia' on #country
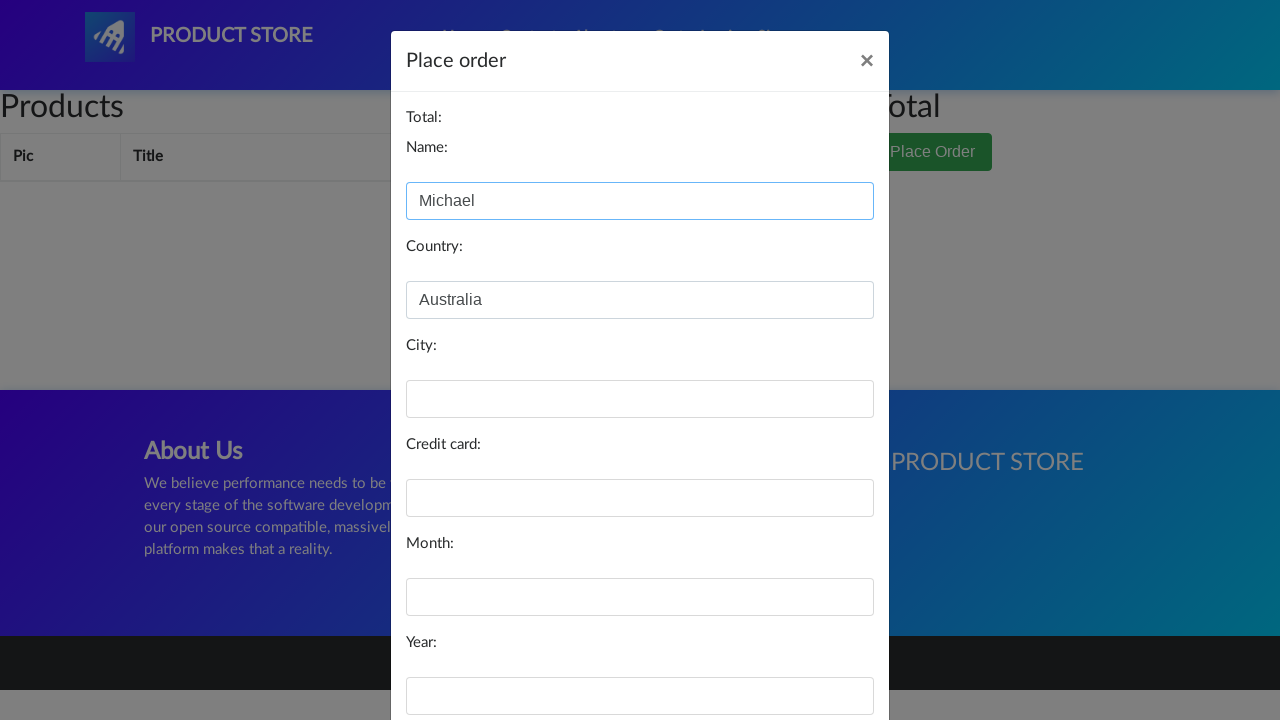

Filled 'City' field with 'Sydney' on #city
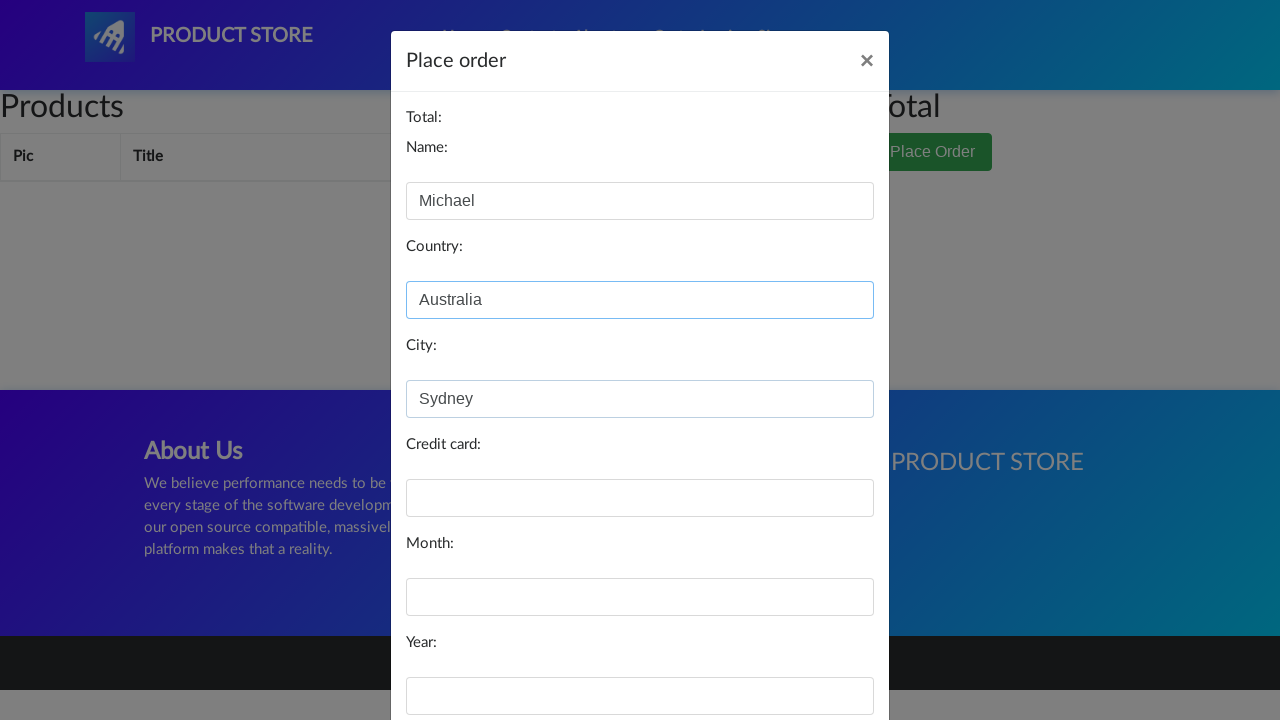

Filled 'Month' field with '09' on #month
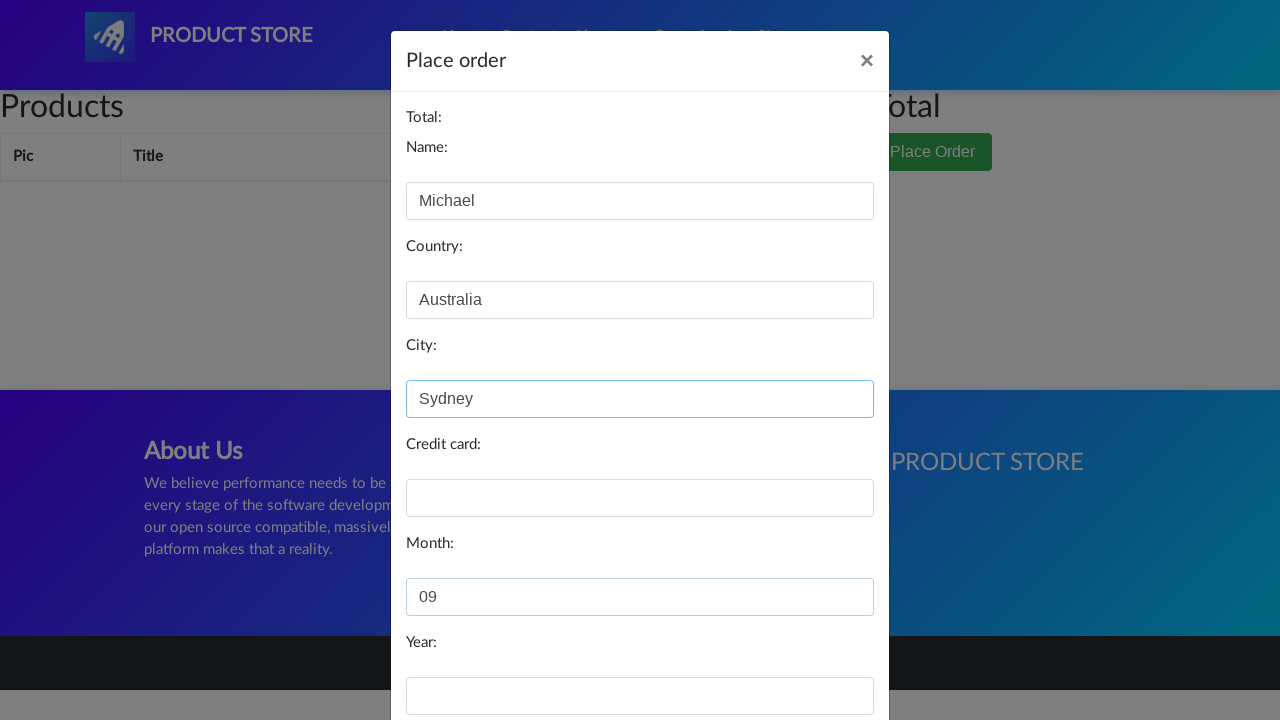

Filled 'Year' field with '2026' on #year
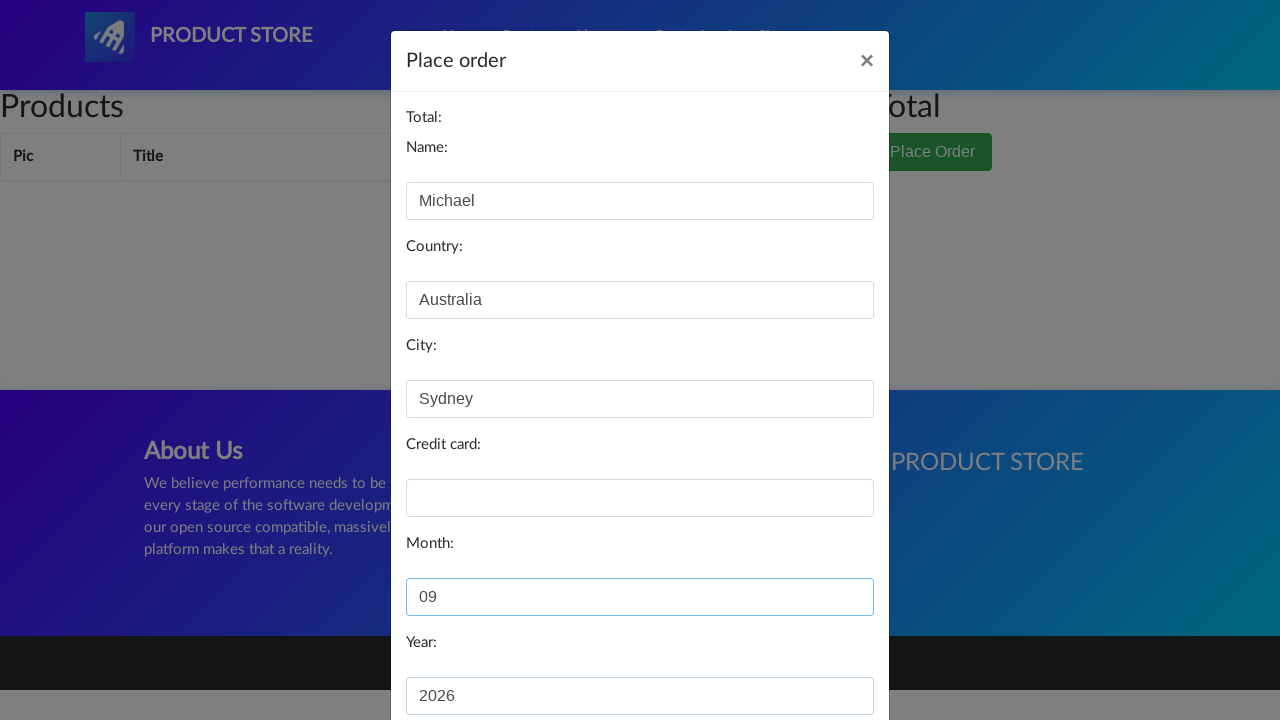

Clicked 'Purchase' button without entering credit card number at (823, 655) on #orderModal >> div >> div >> div.modal-footer >> button:nth-child(2)
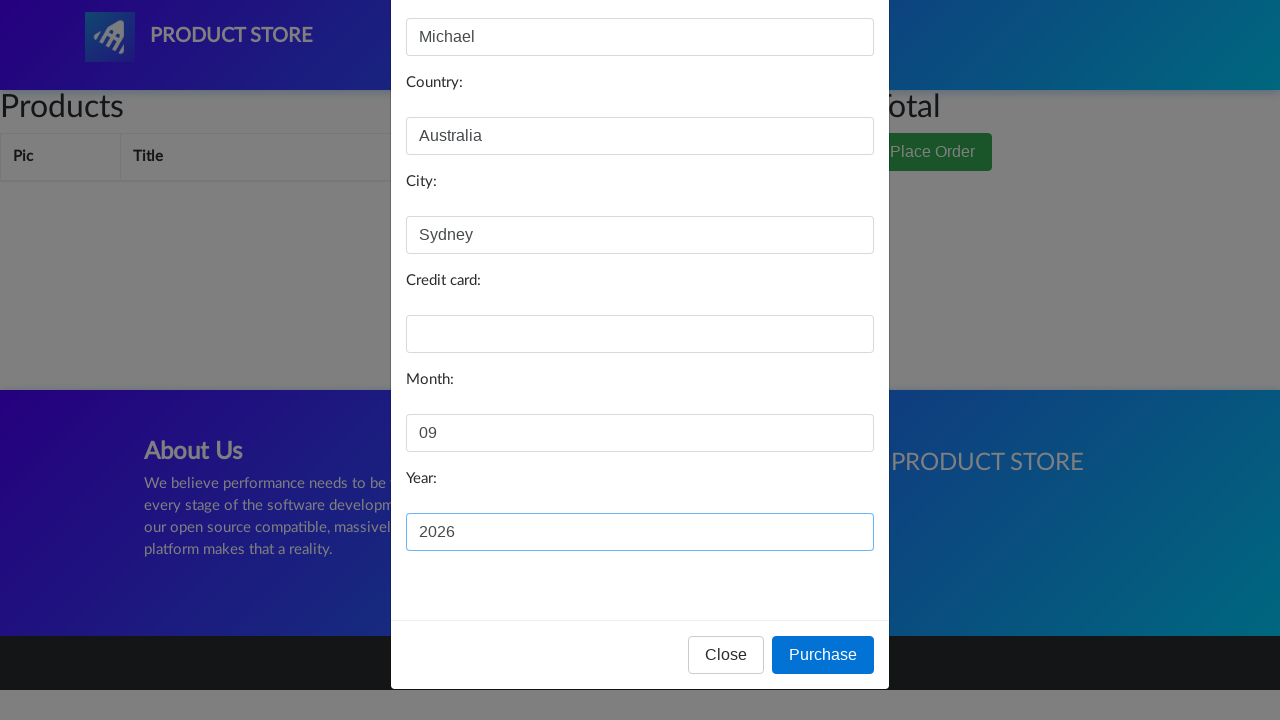

Waited for form validation response
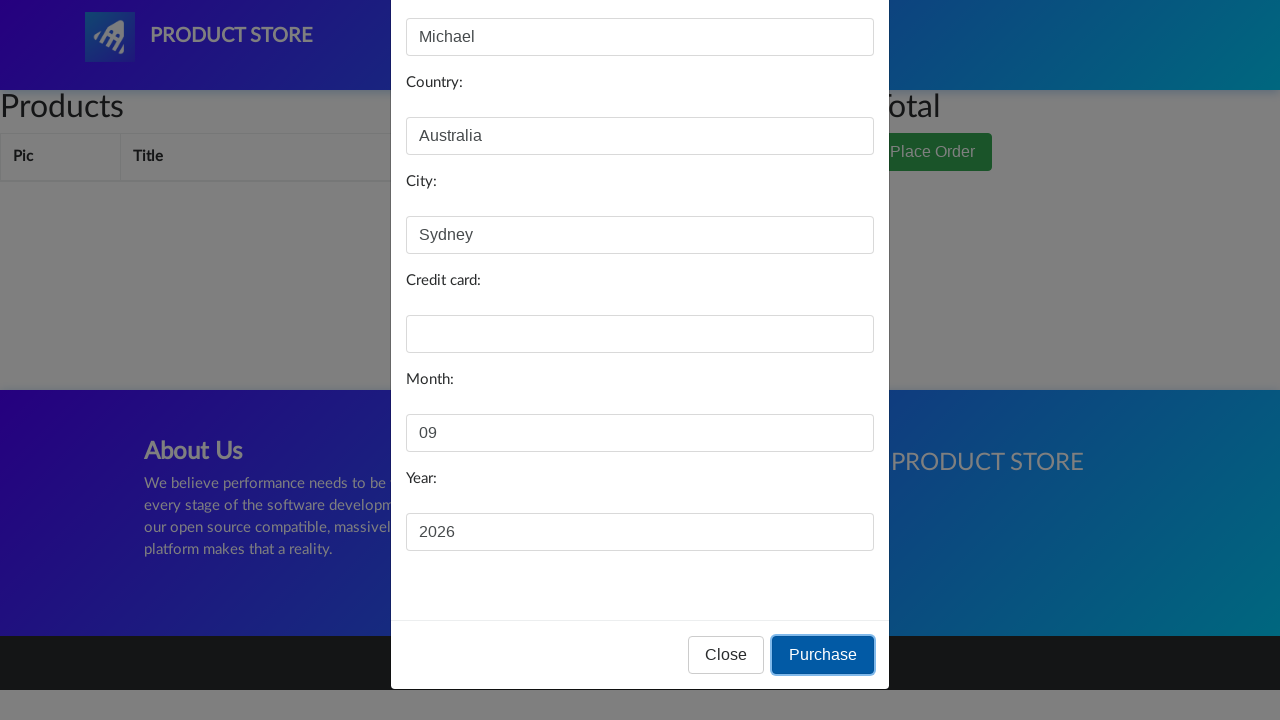

Clicked 'Close' button to close the order modal at (726, 655) on #orderModal >> div >> div >> div.modal-footer >> button:nth-child(1)
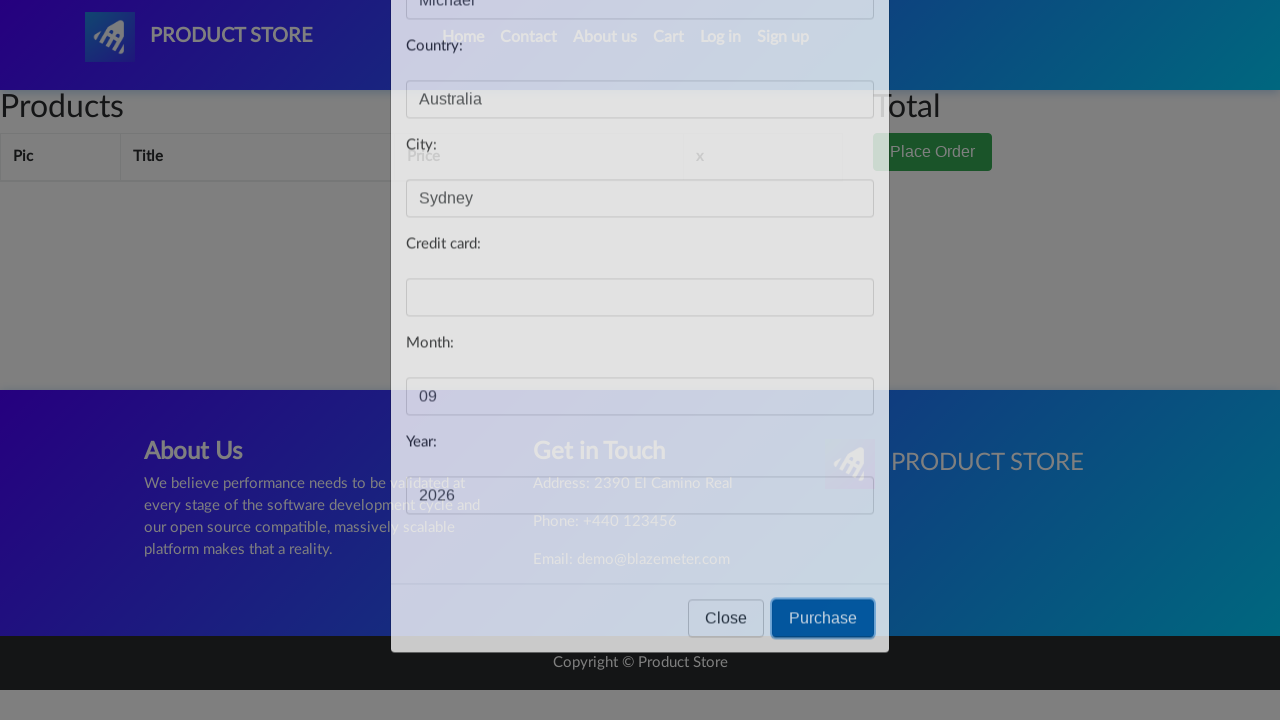

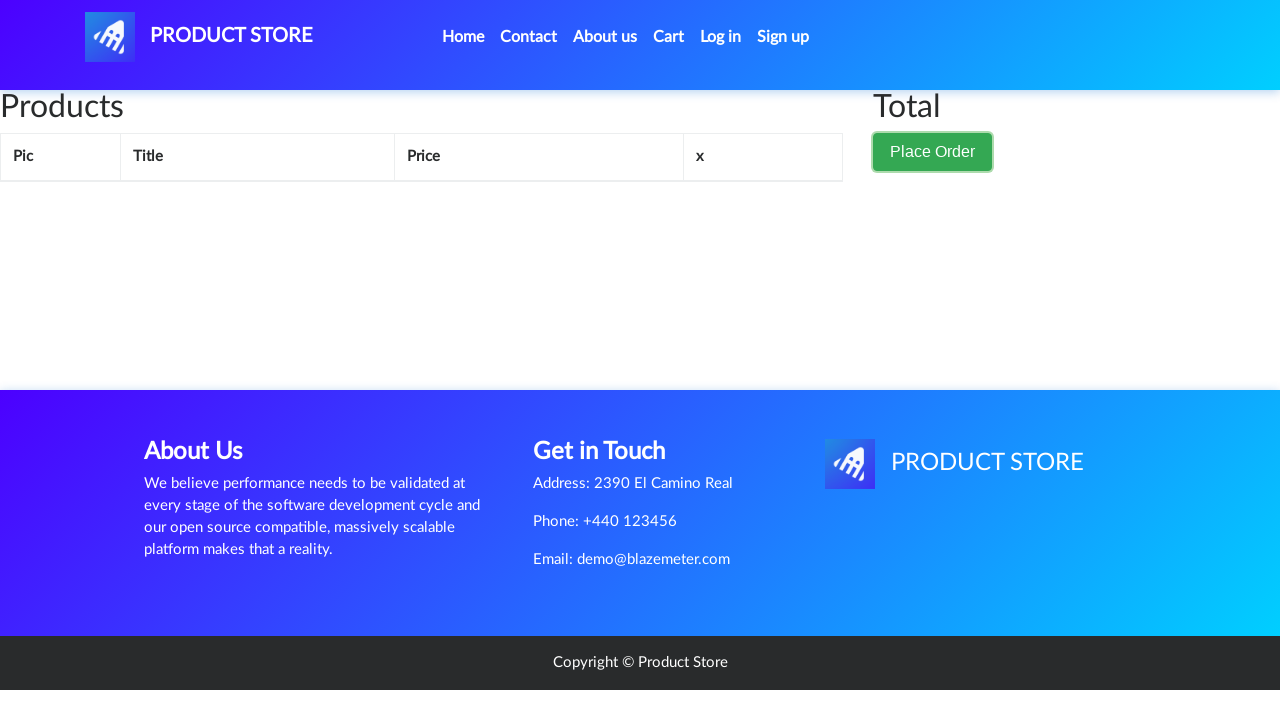